Navigates to OrangeHRM 30-day trial page and fills in a name field in the trial signup form

Starting URL: https://www.orangehrm.com/orangehrm-30-day-trial

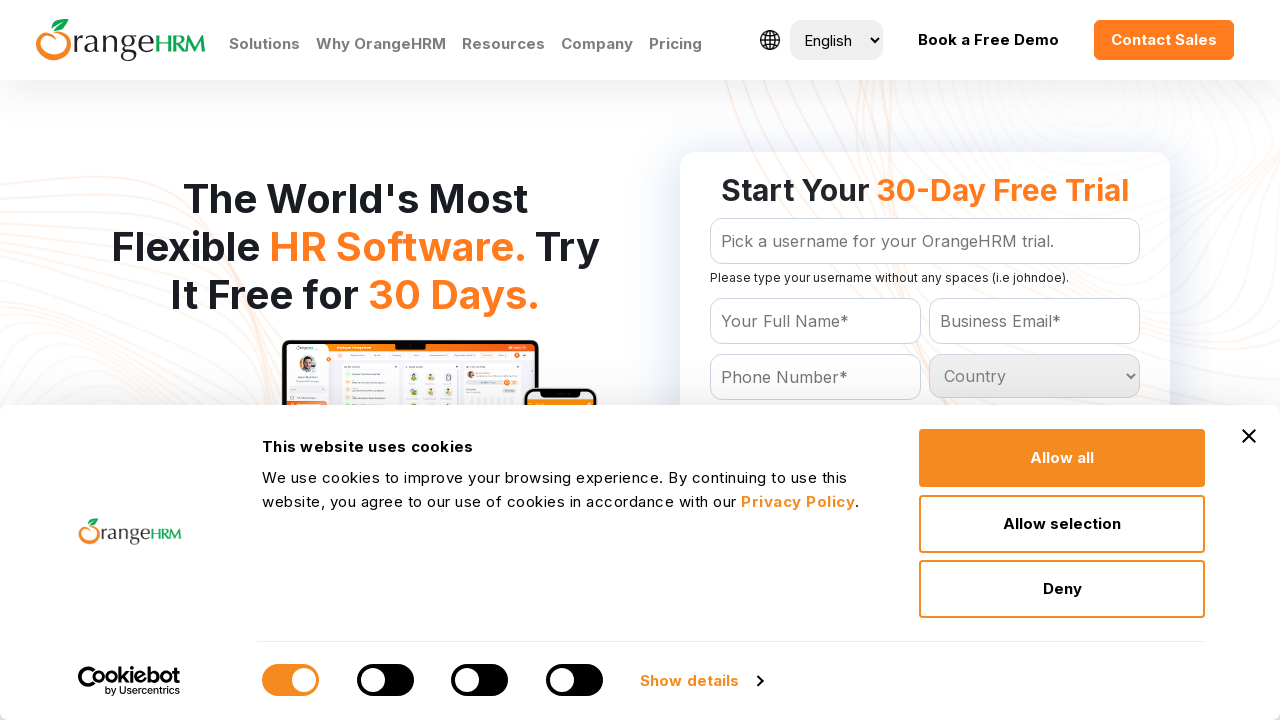

Navigated to OrangeHRM 30-day trial page
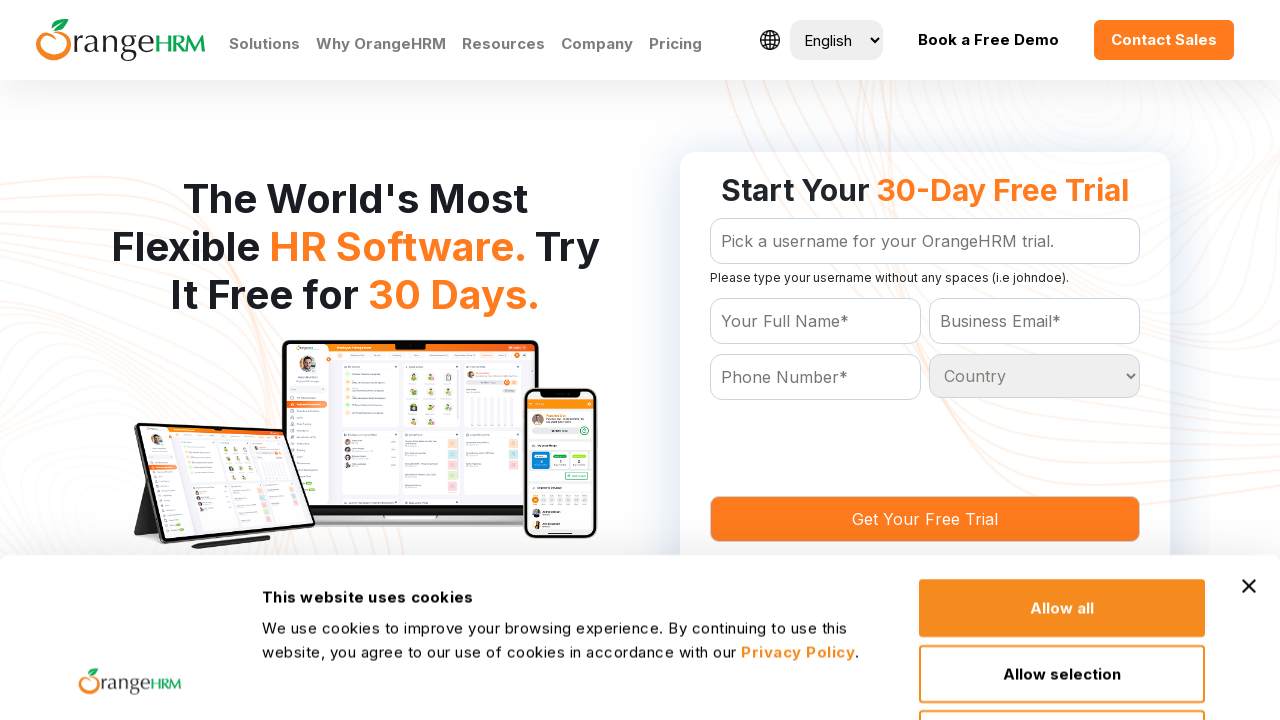

Filled name field with 'Maria Thompson' in trial signup form on #Form_getForm_Name
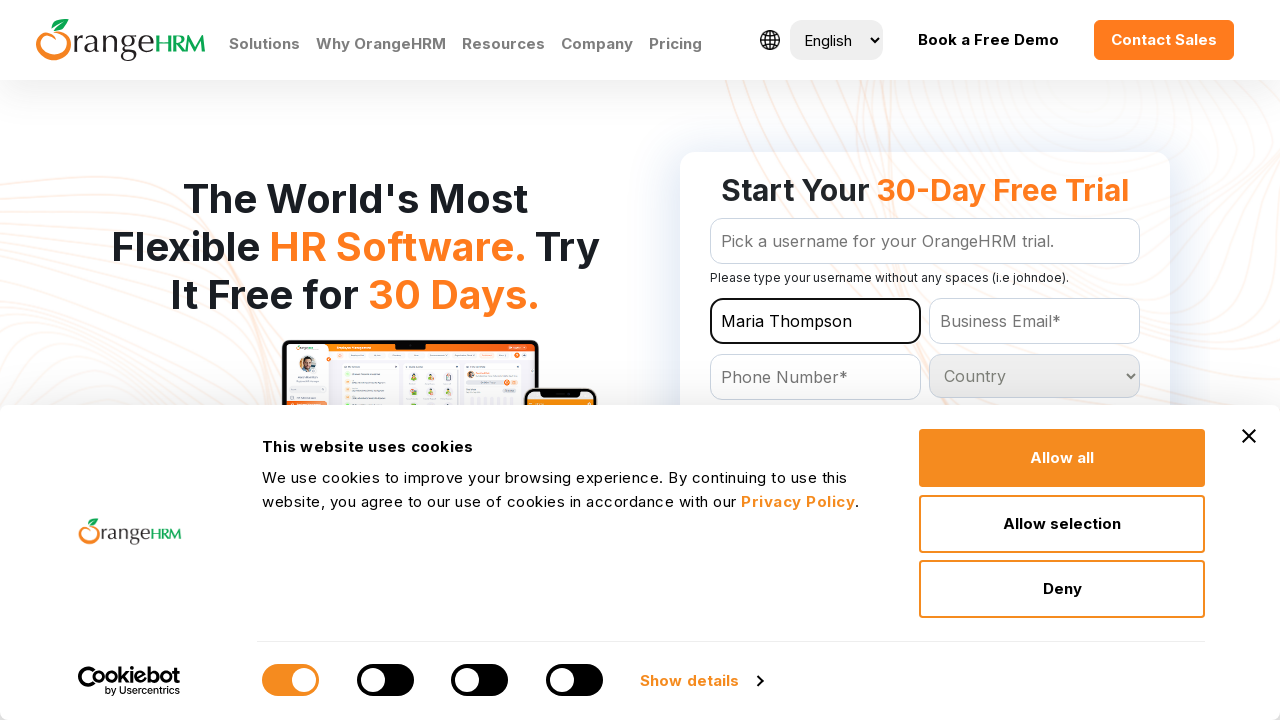

Verified page title
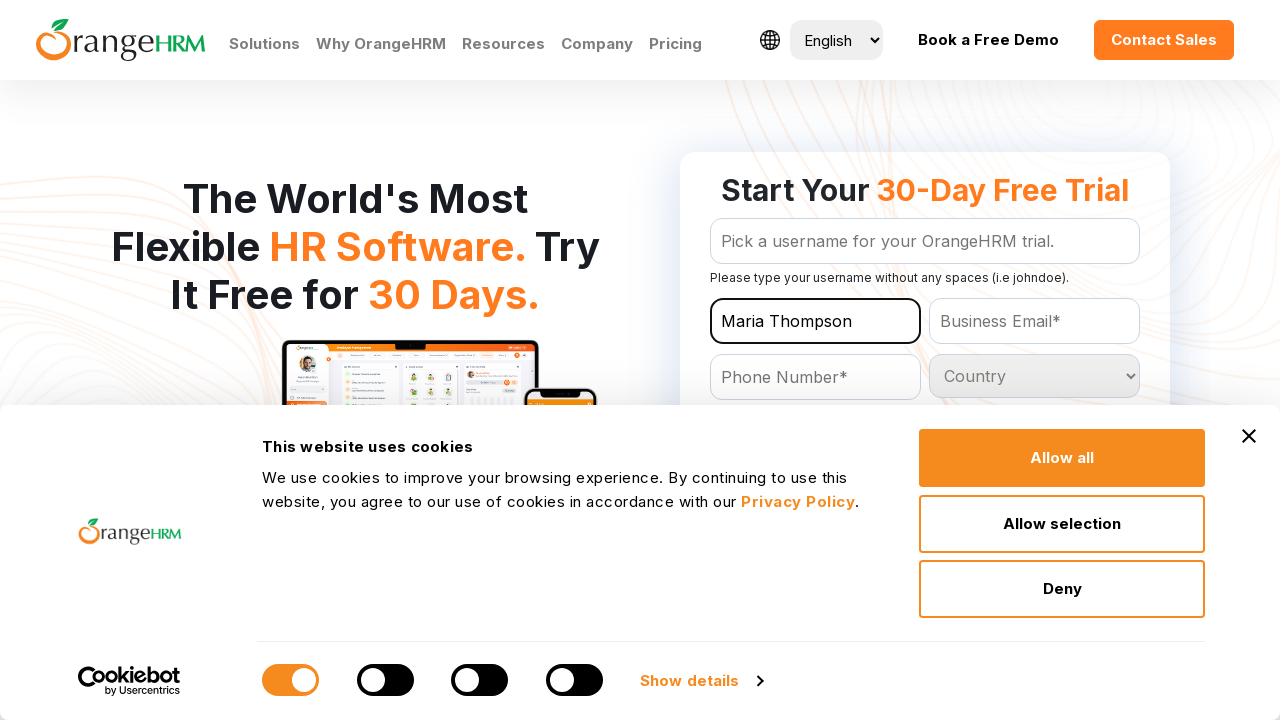

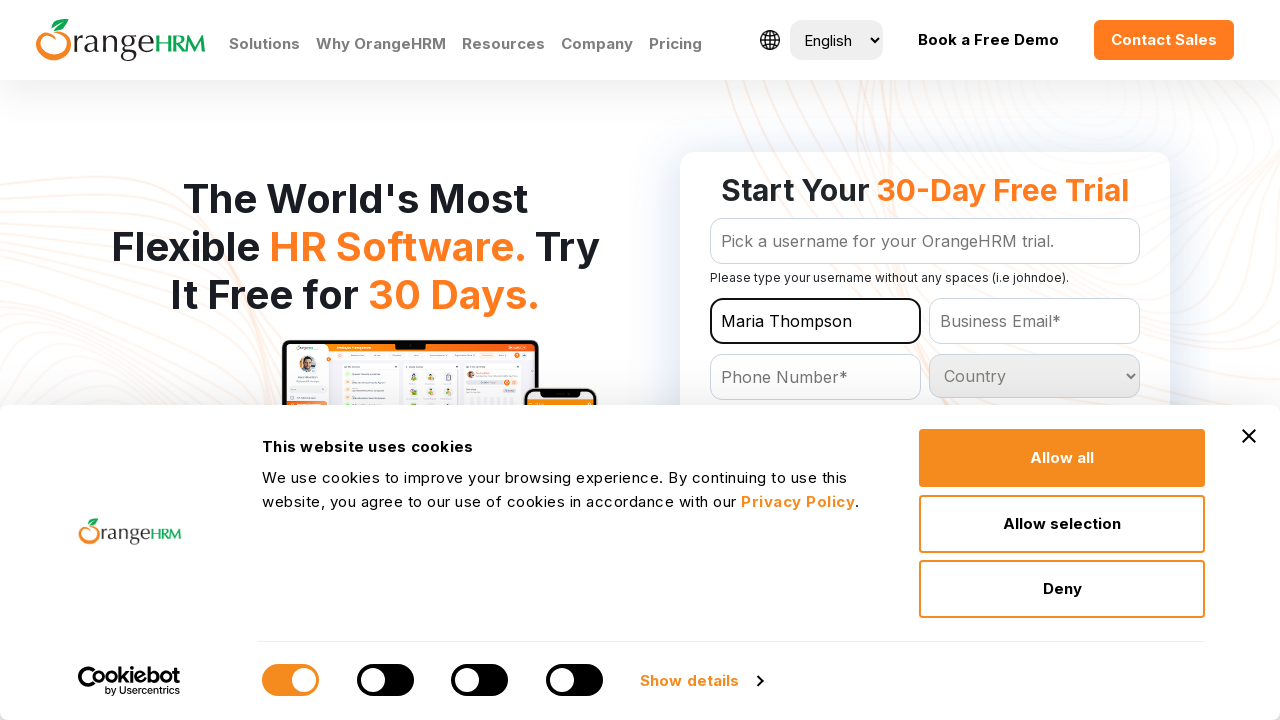